Tests search functionality on Otaku Mode by entering a product name and submitting the search

Starting URL: https://otakumode.com

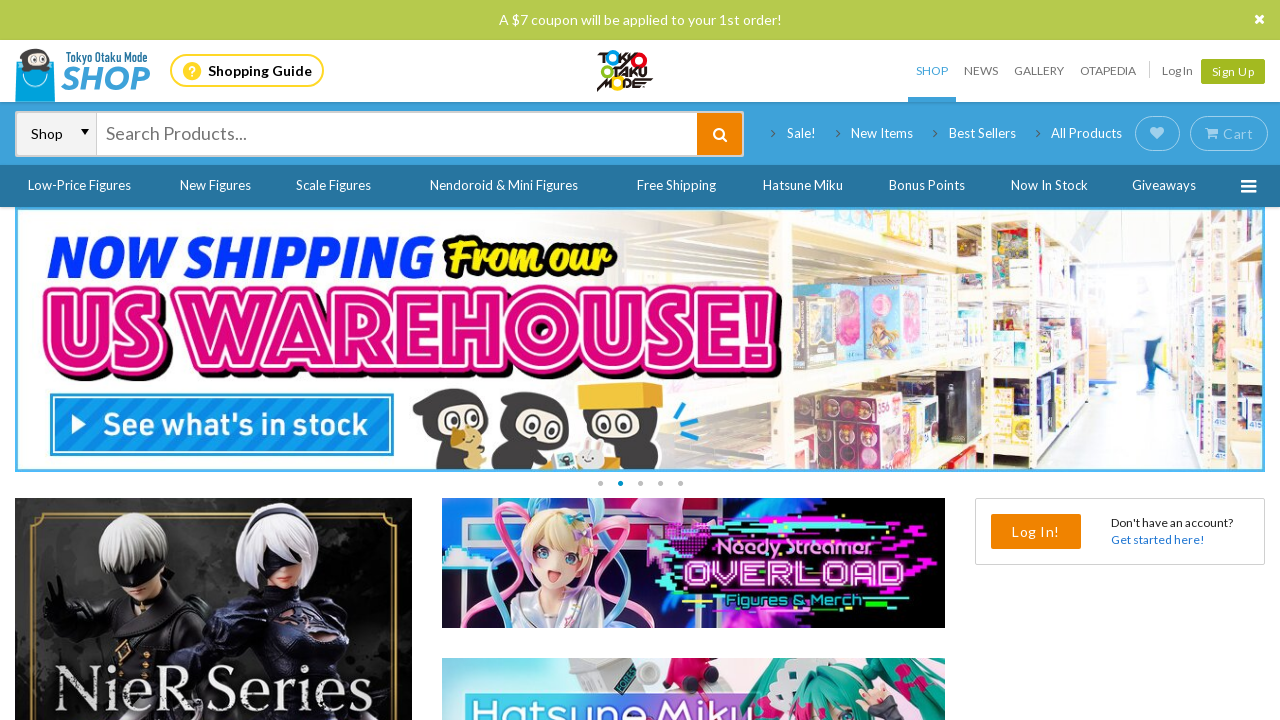

Filled search field with 'Chainsaw Man Aki Hayakawa 1/7 Scale Figure' on input[placeholder='Search Products...']
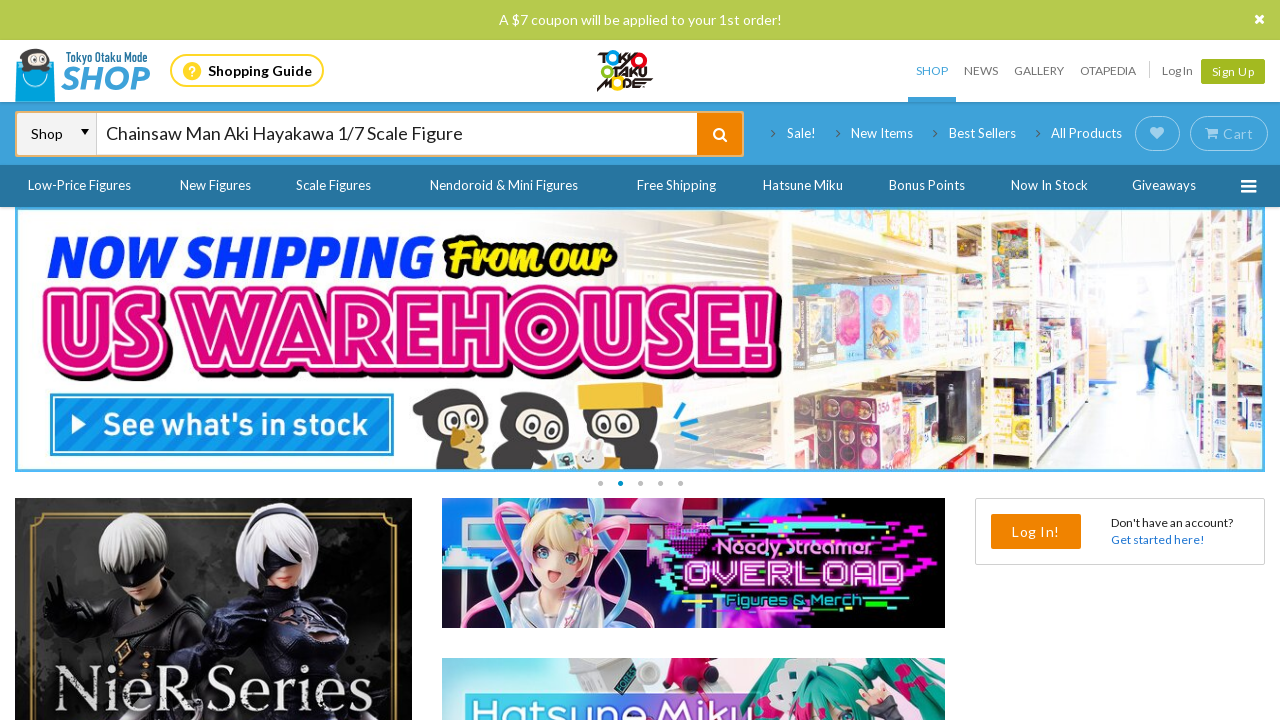

Pressed Enter to submit search query
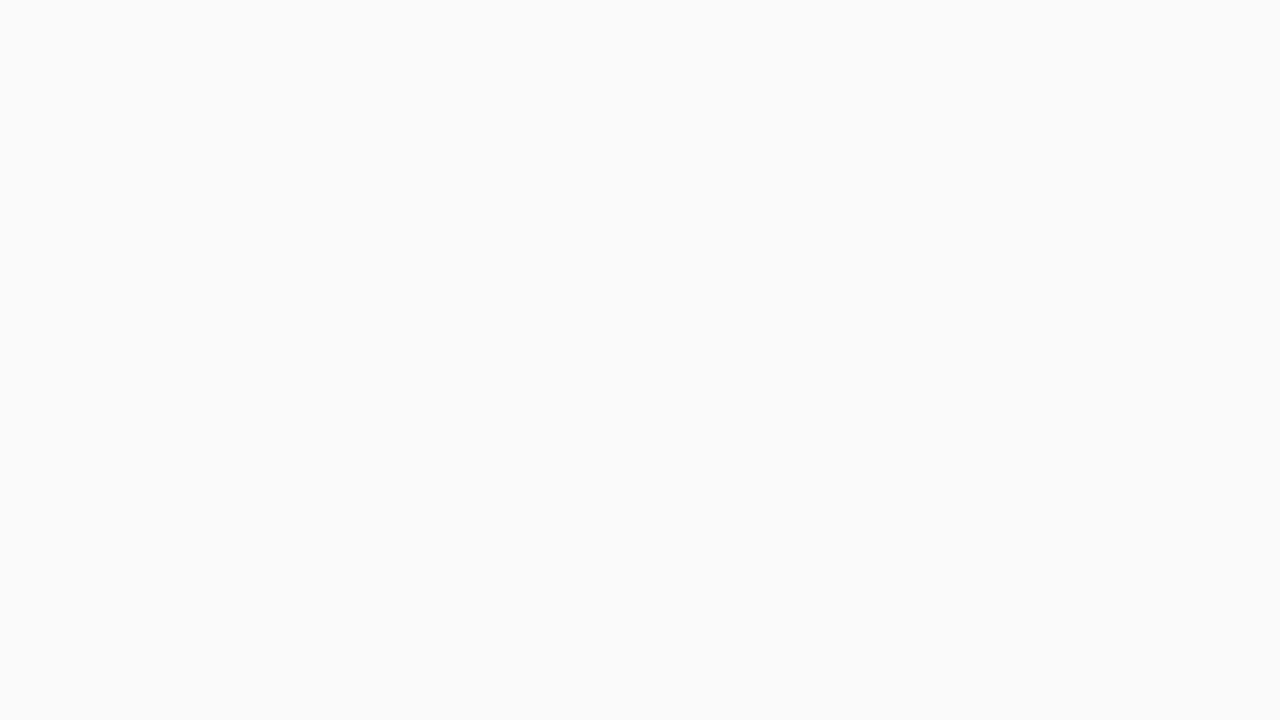

Search results loaded successfully
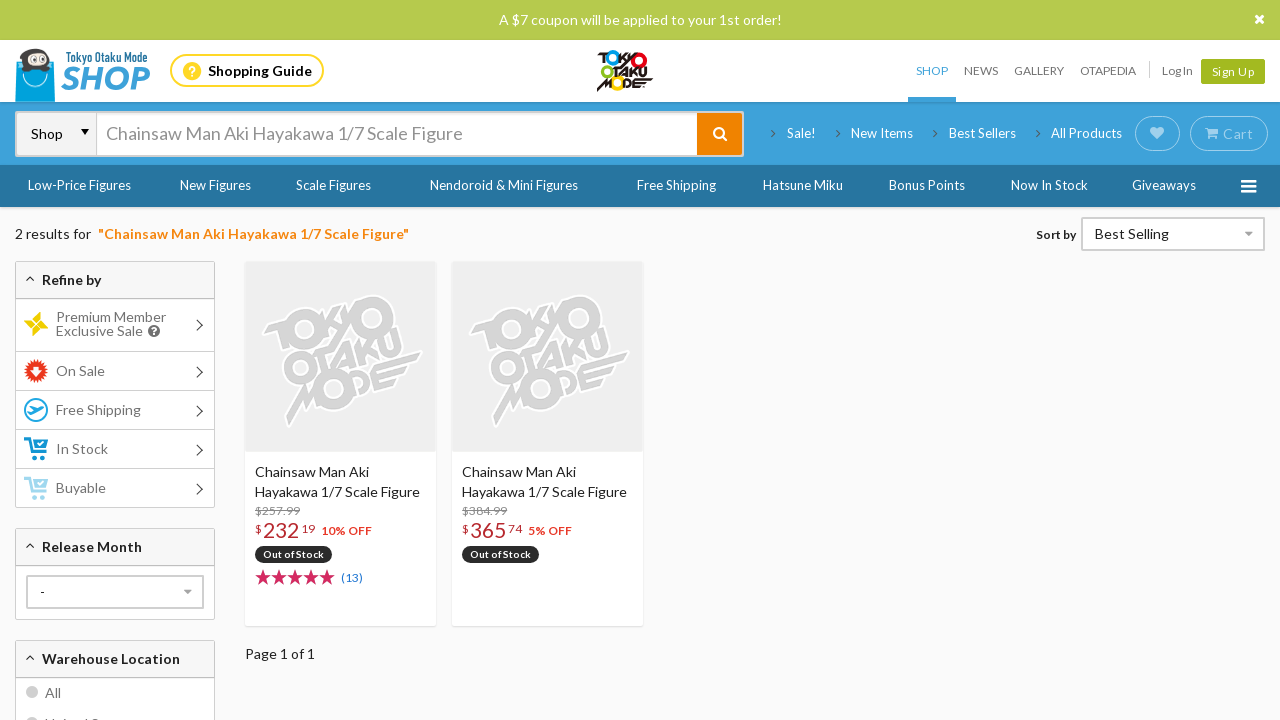

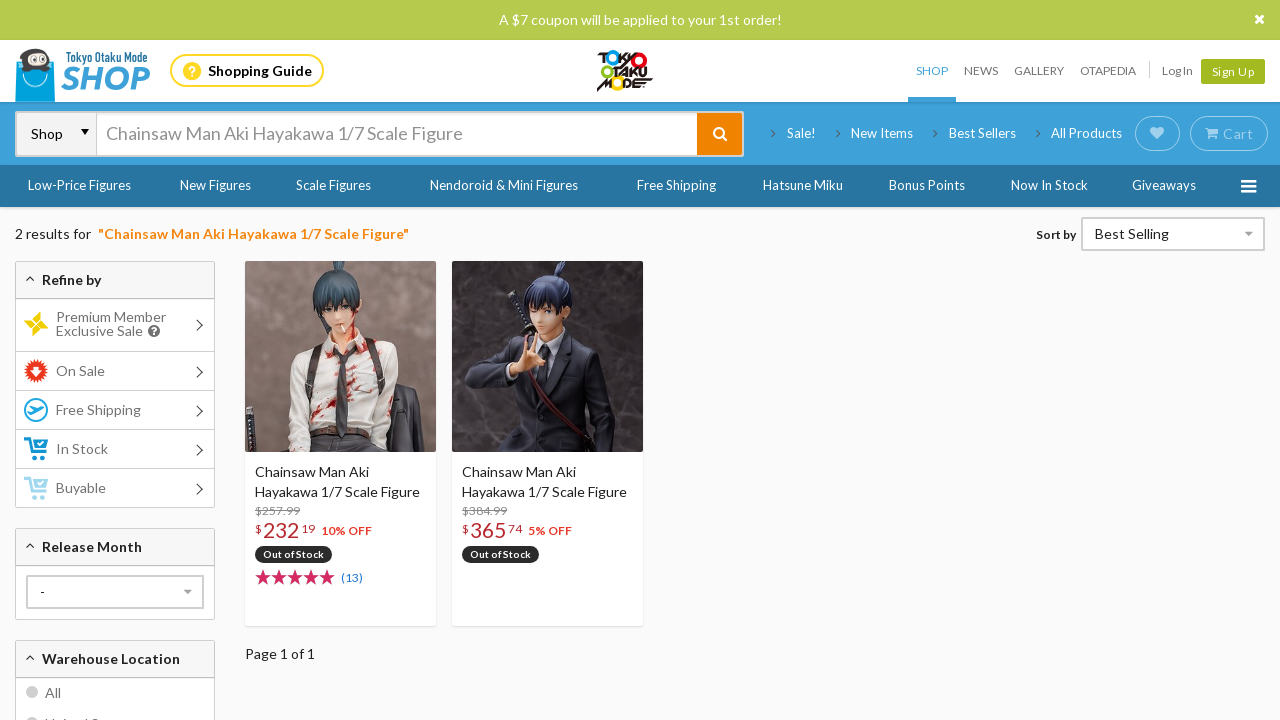